Tests a wait scenario where the script waits for a verify button to become clickable, clicks it, and verifies that a success message is displayed

Starting URL: http://suninjuly.github.io/wait2.html

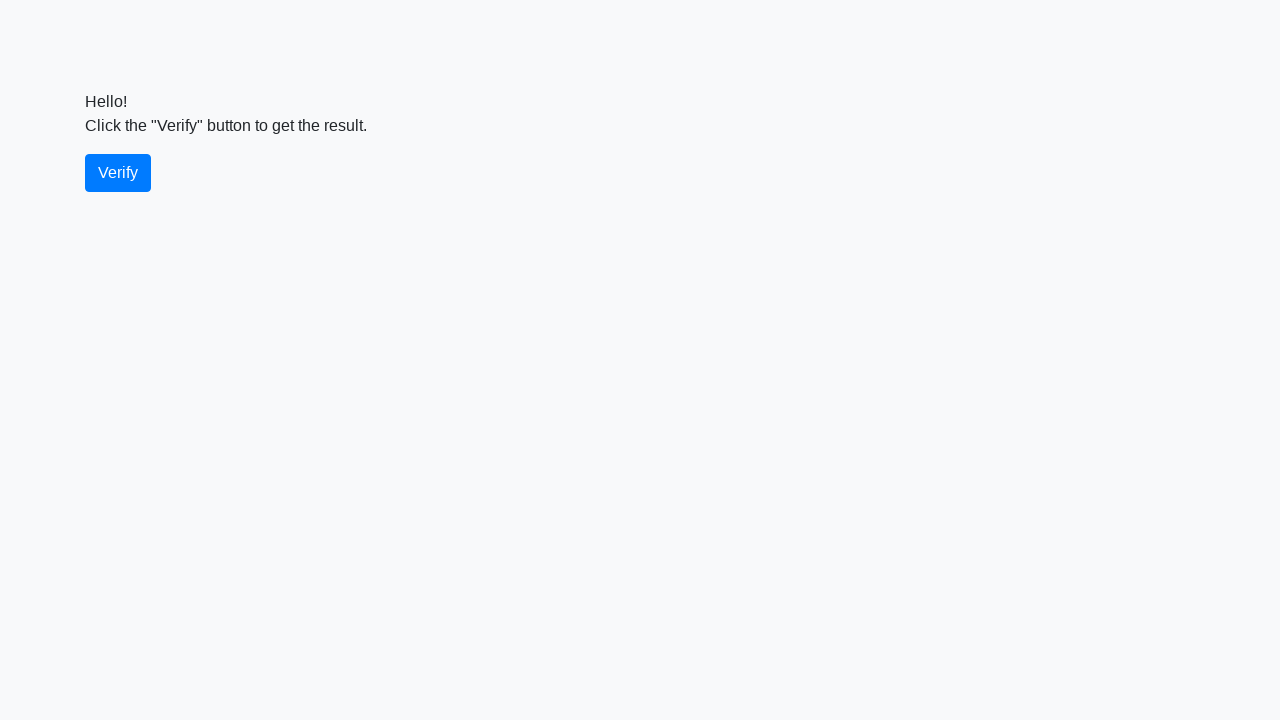

Waited for verify button to become visible
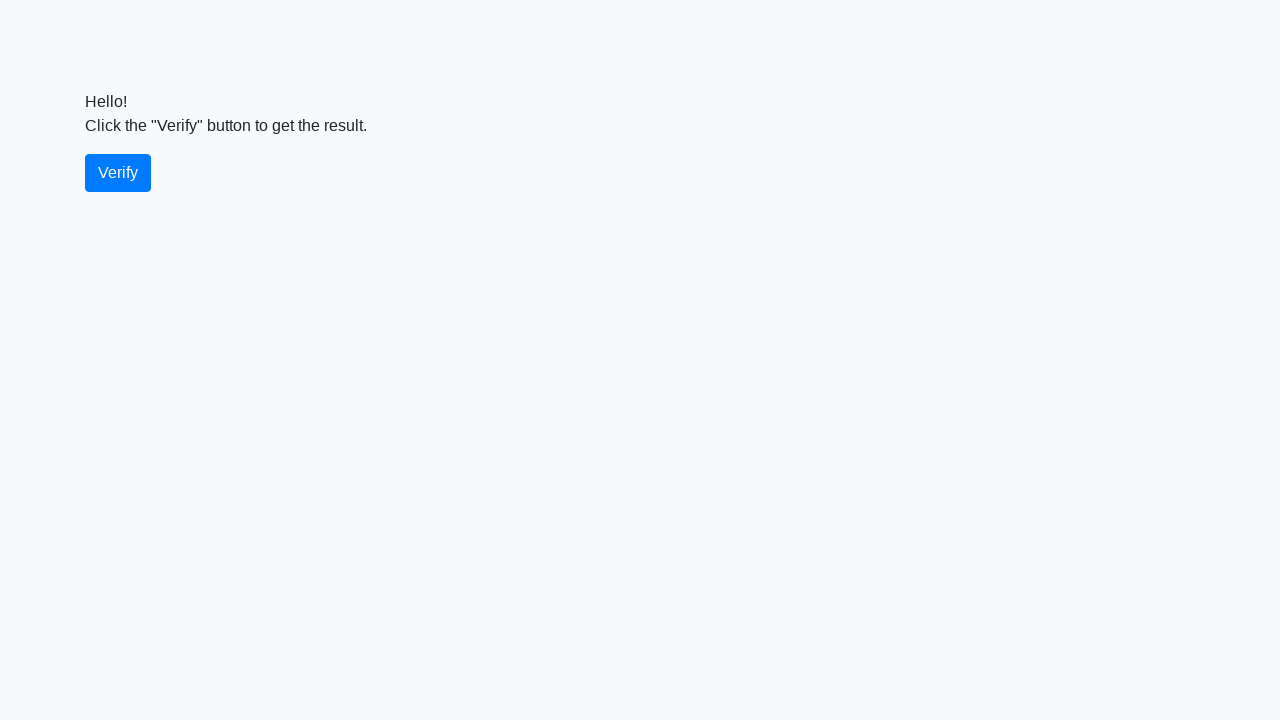

Clicked the verify button at (118, 173) on #verify
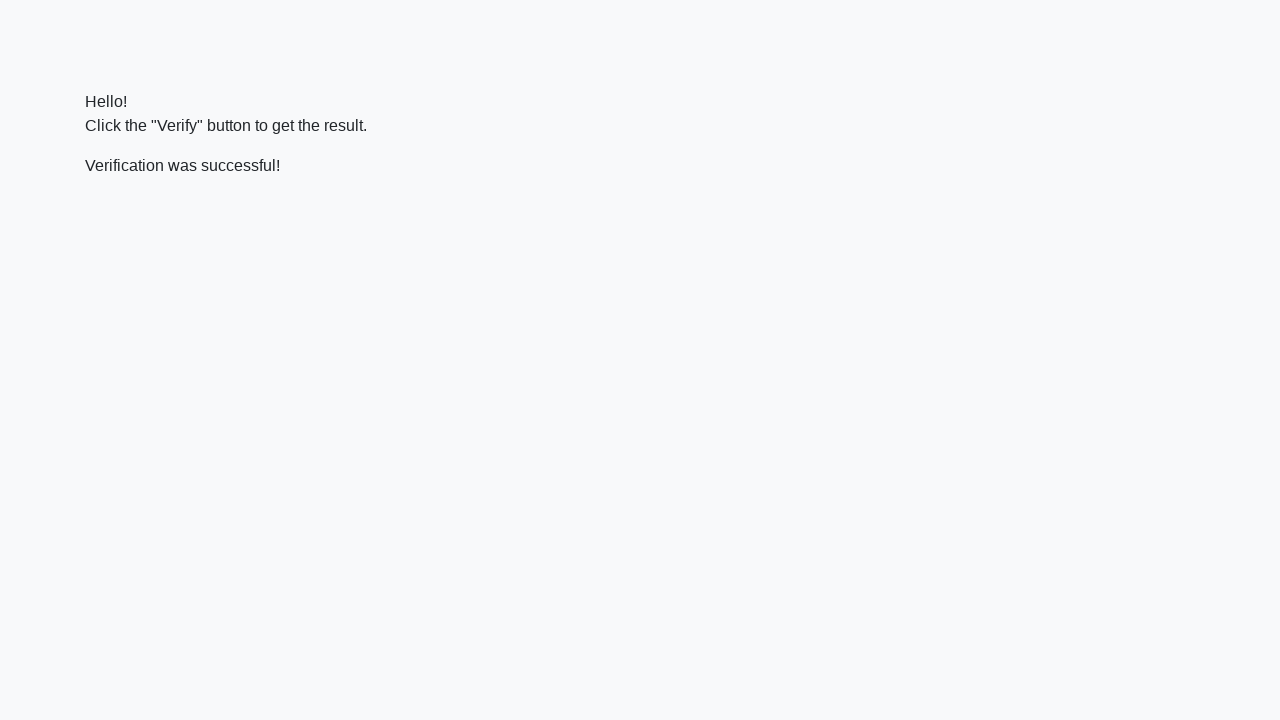

Located the verify message element
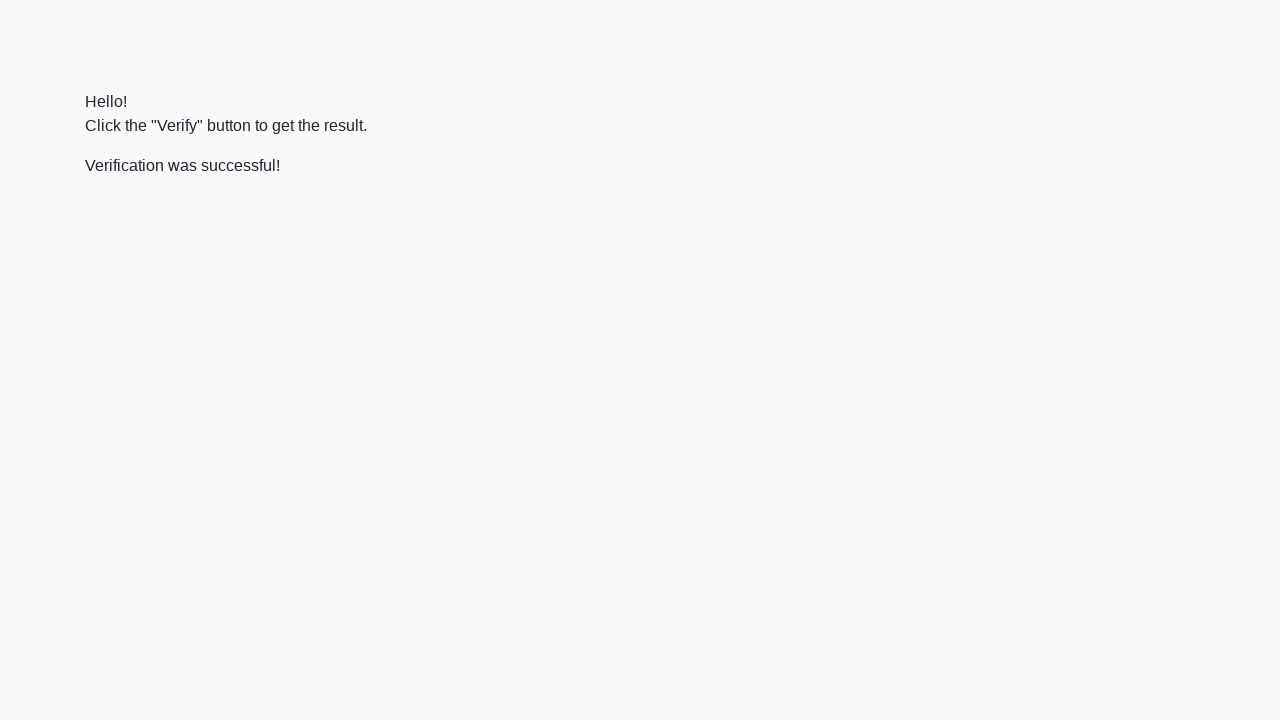

Waited for success message to become visible
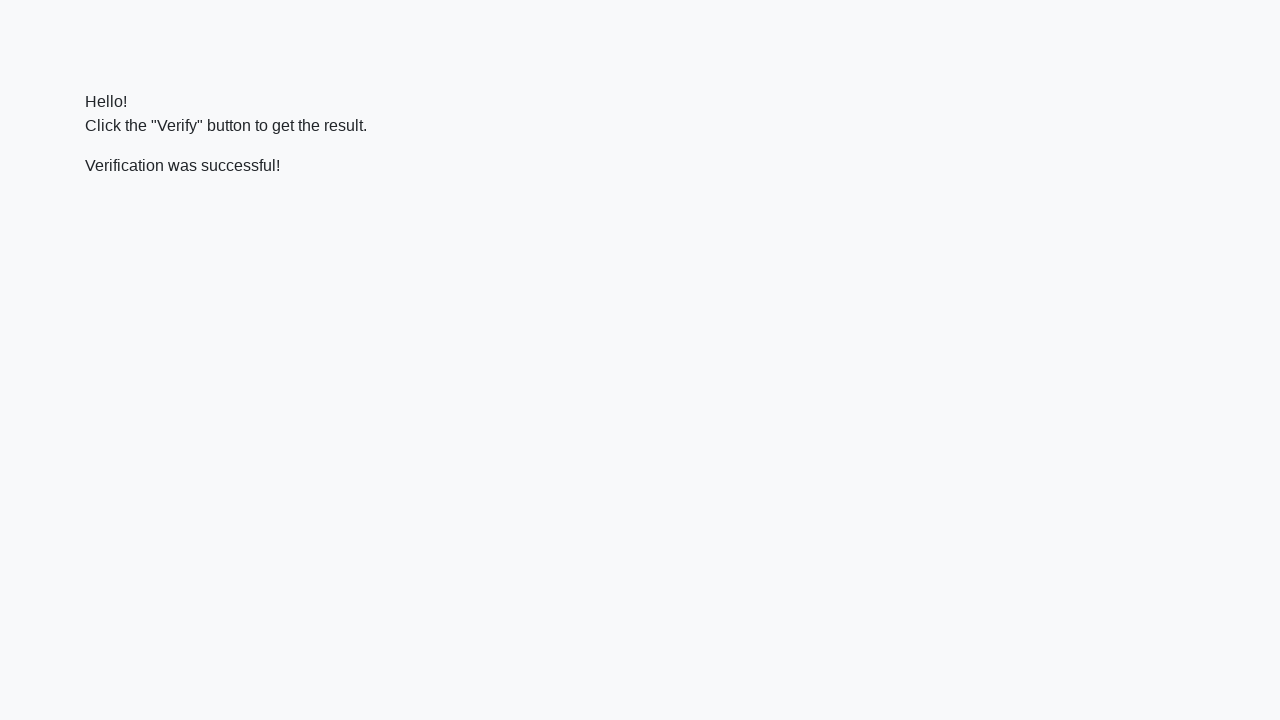

Verified that success message contains 'successful'
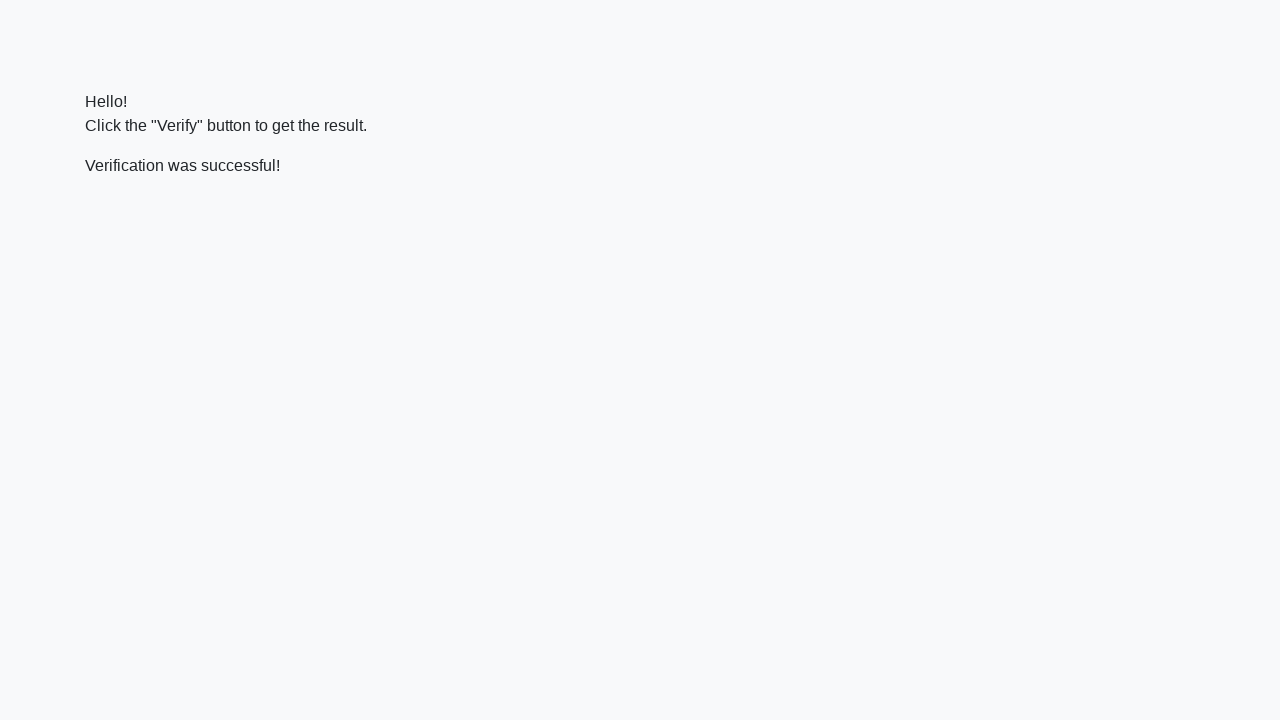

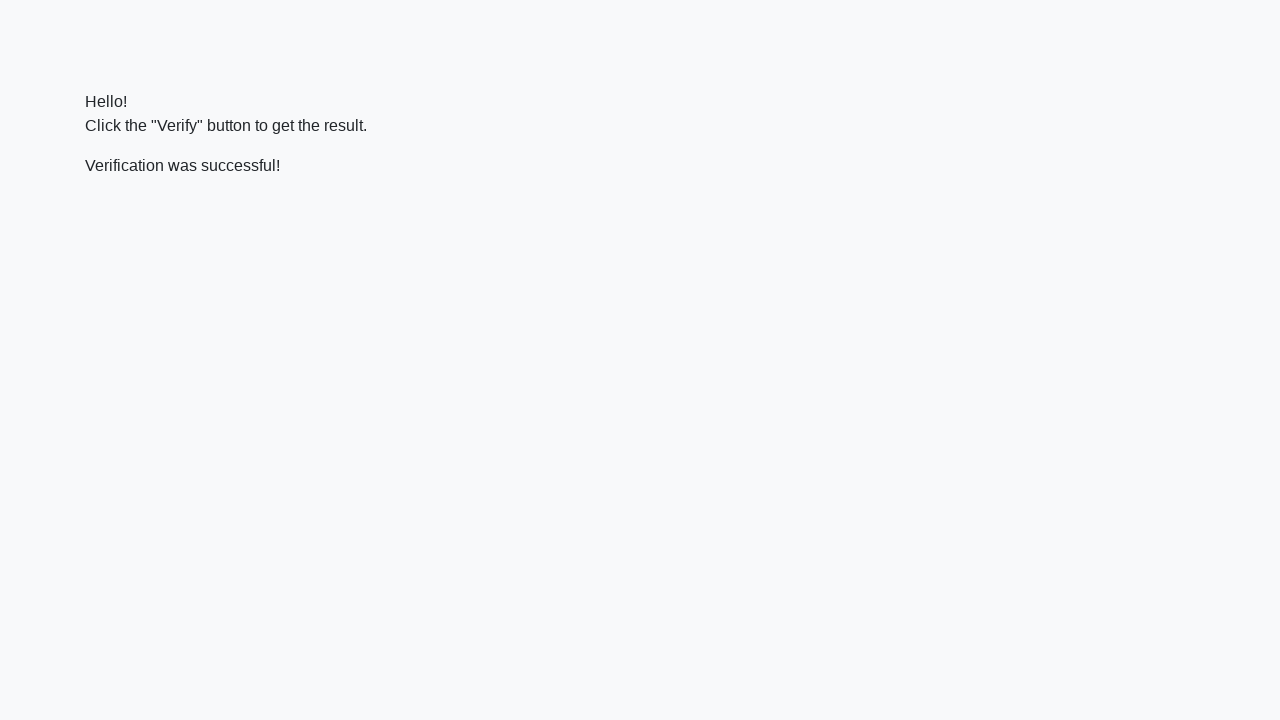